Navigates to the RedBus travel booking website homepage

Starting URL: https://www.redbus.in/

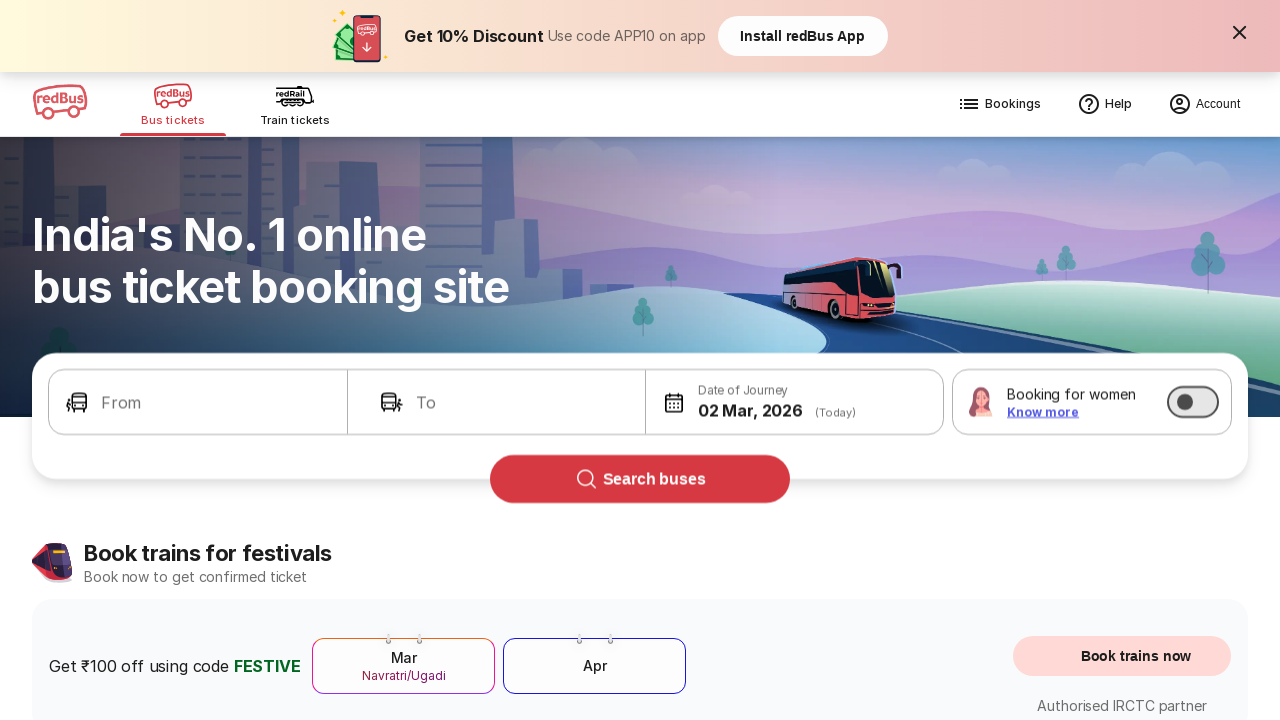

RedBus homepage loaded and DOM content fully rendered
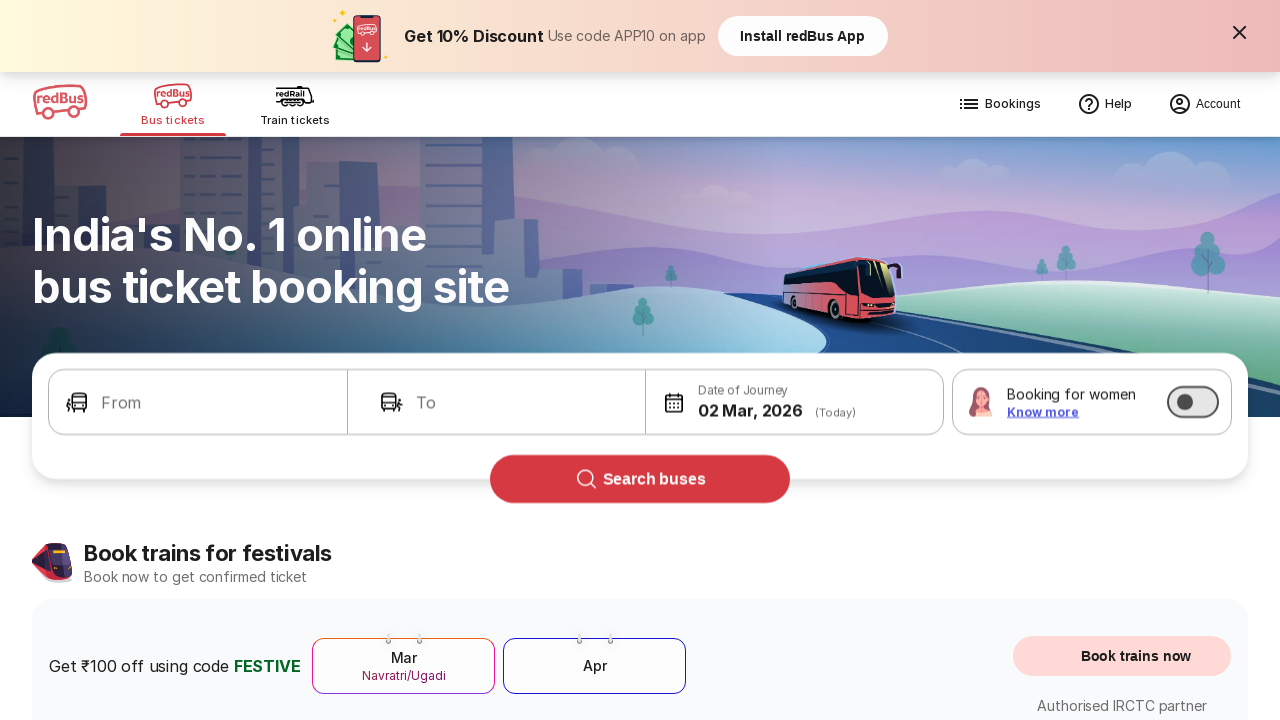

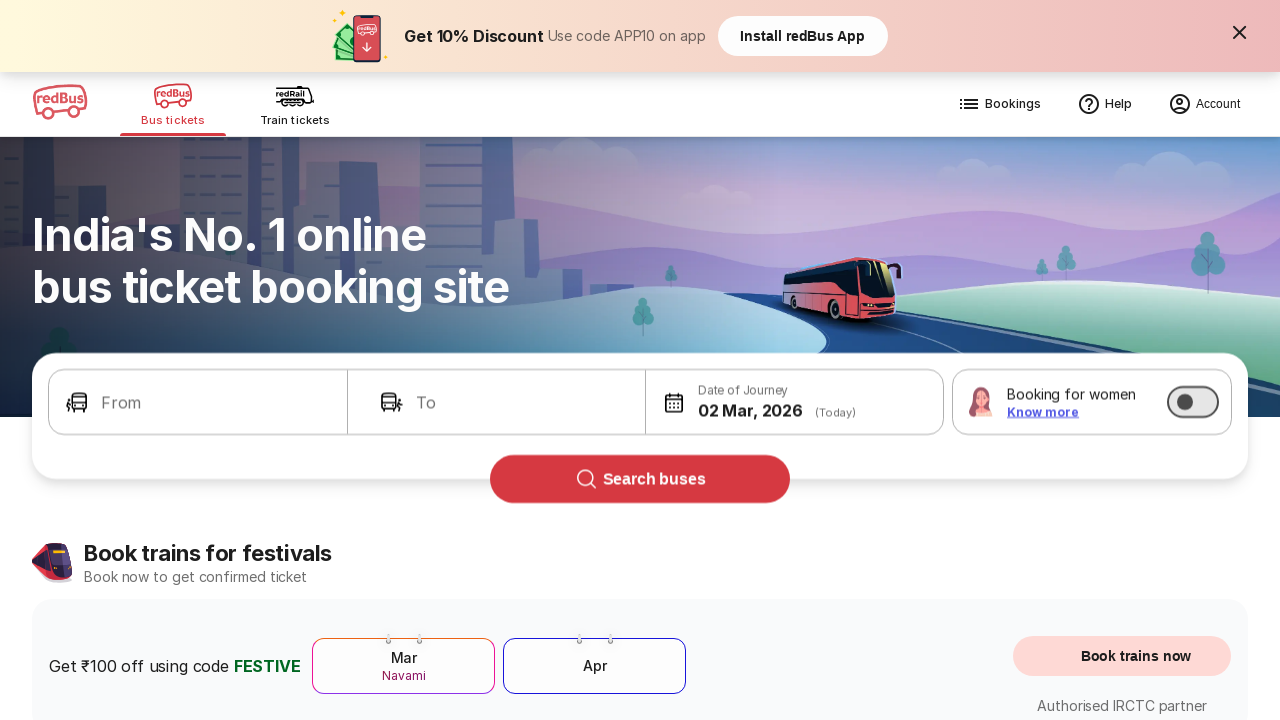